Tests navigation to Submit New Language page and verifies the submenu item displays correctly.

Starting URL: http://www.99-bottles-of-beer.net/

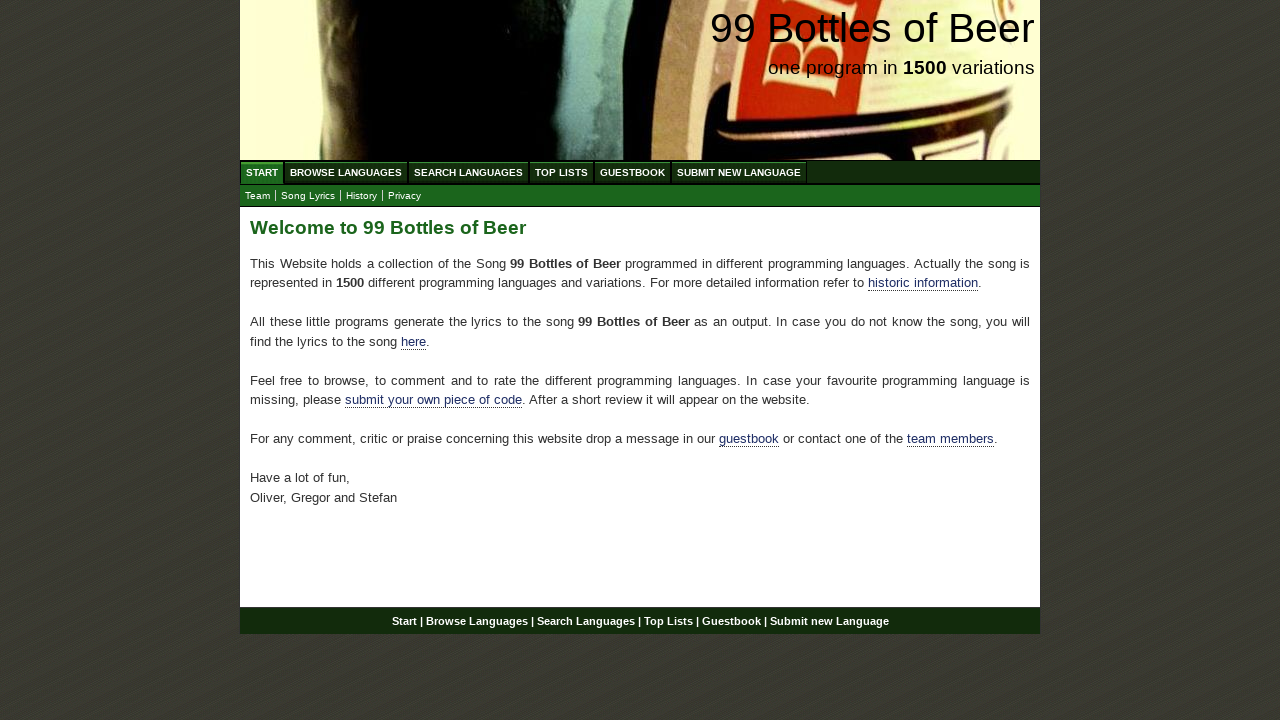

Navigated to 99 Bottles of Beer homepage
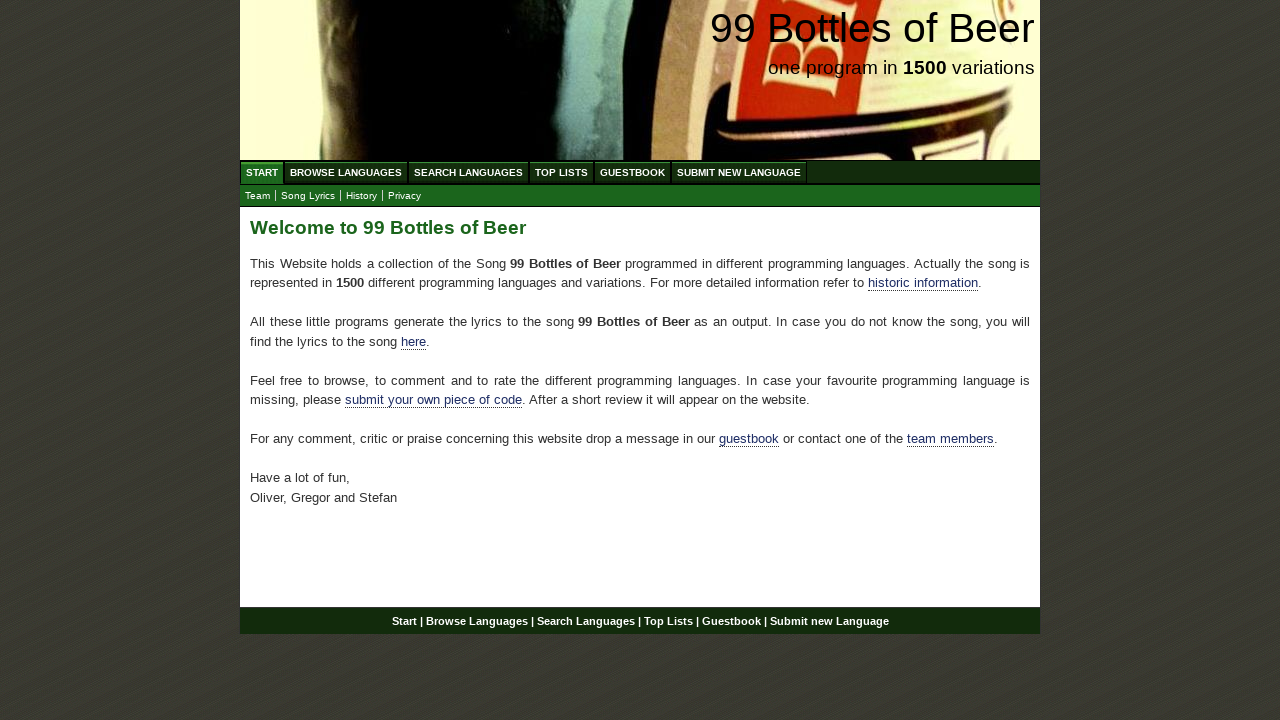

Clicked on Submit New Language menu item at (739, 172) on xpath=//a[@href='/submitnewlanguage.html']
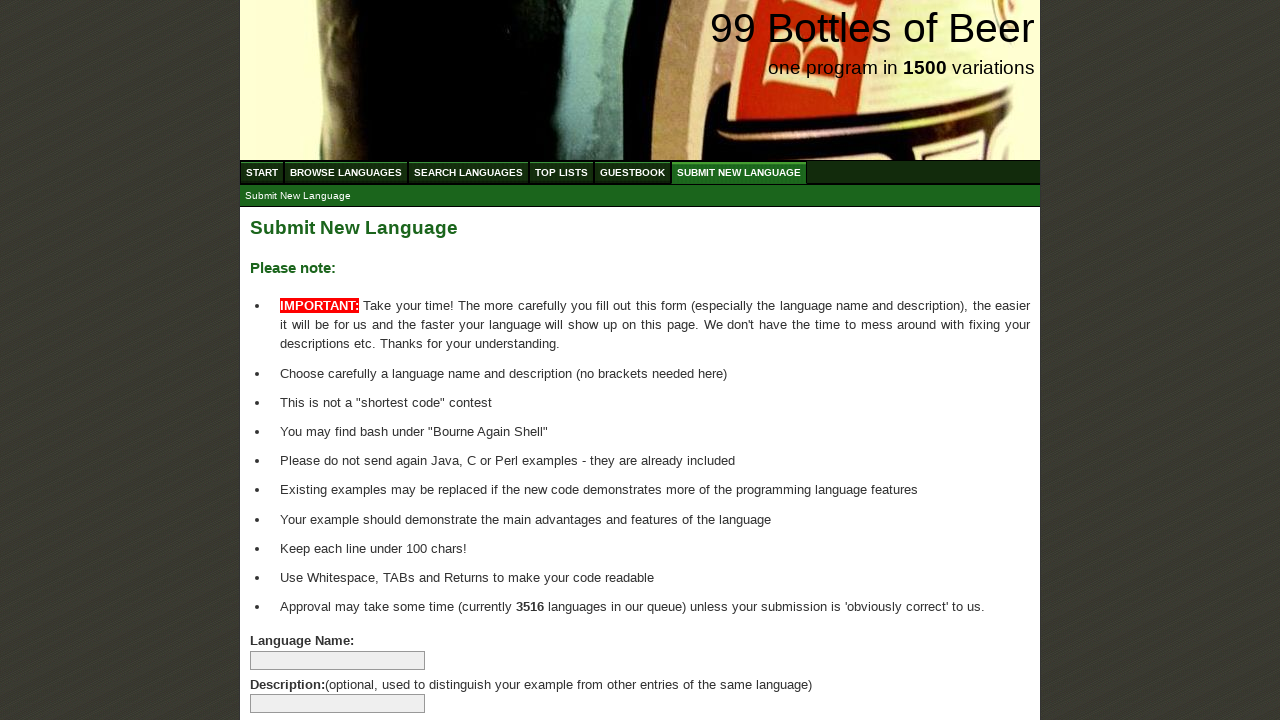

Submenu item loaded and is visible
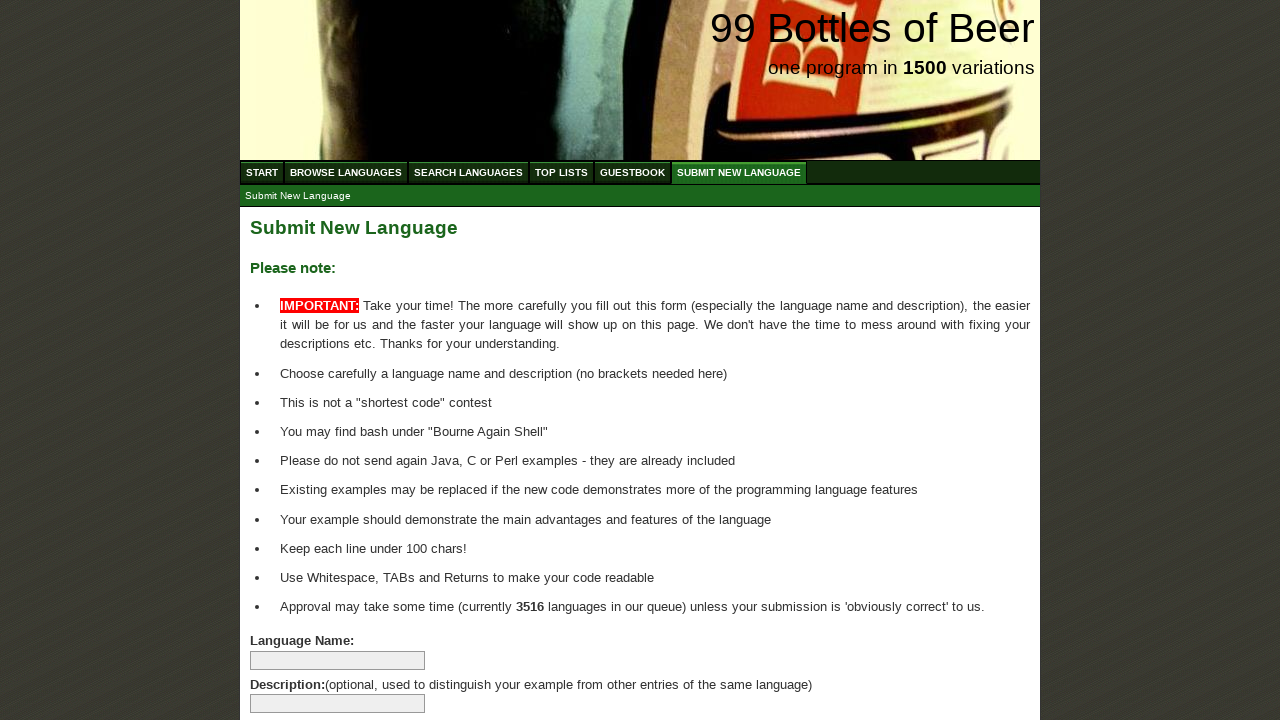

Verified submenu item text content is 'Submit New Language'
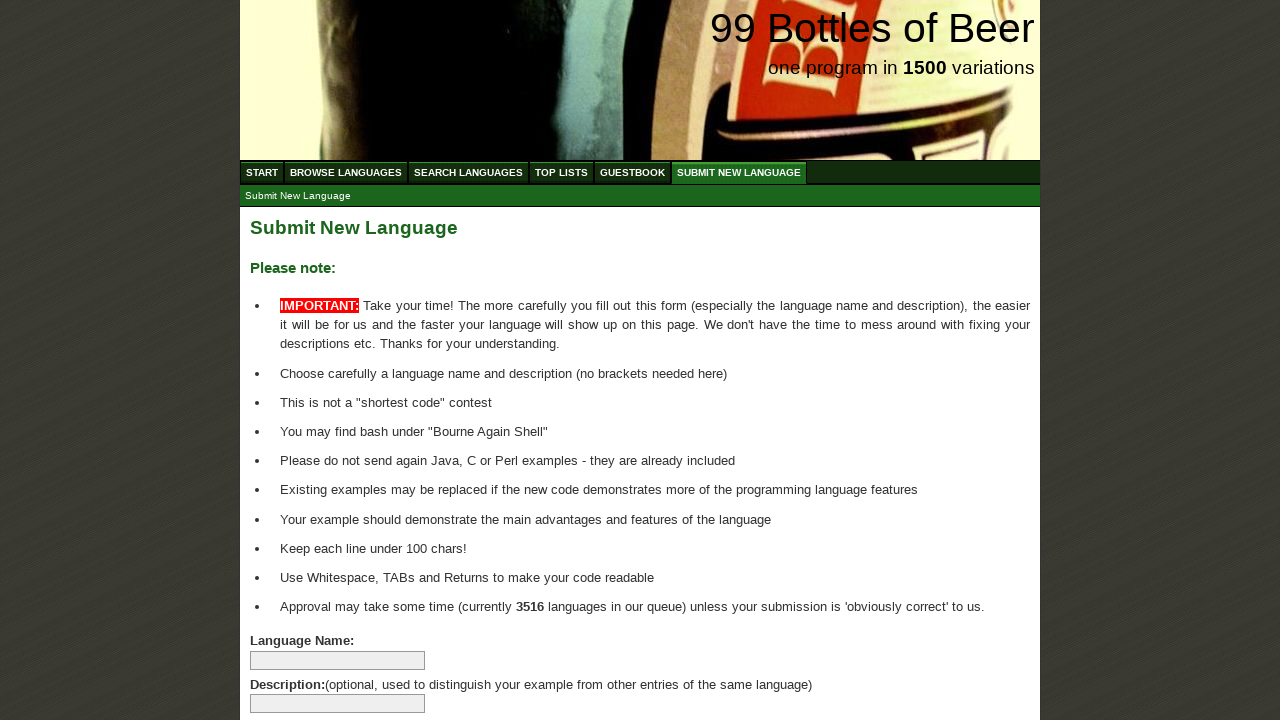

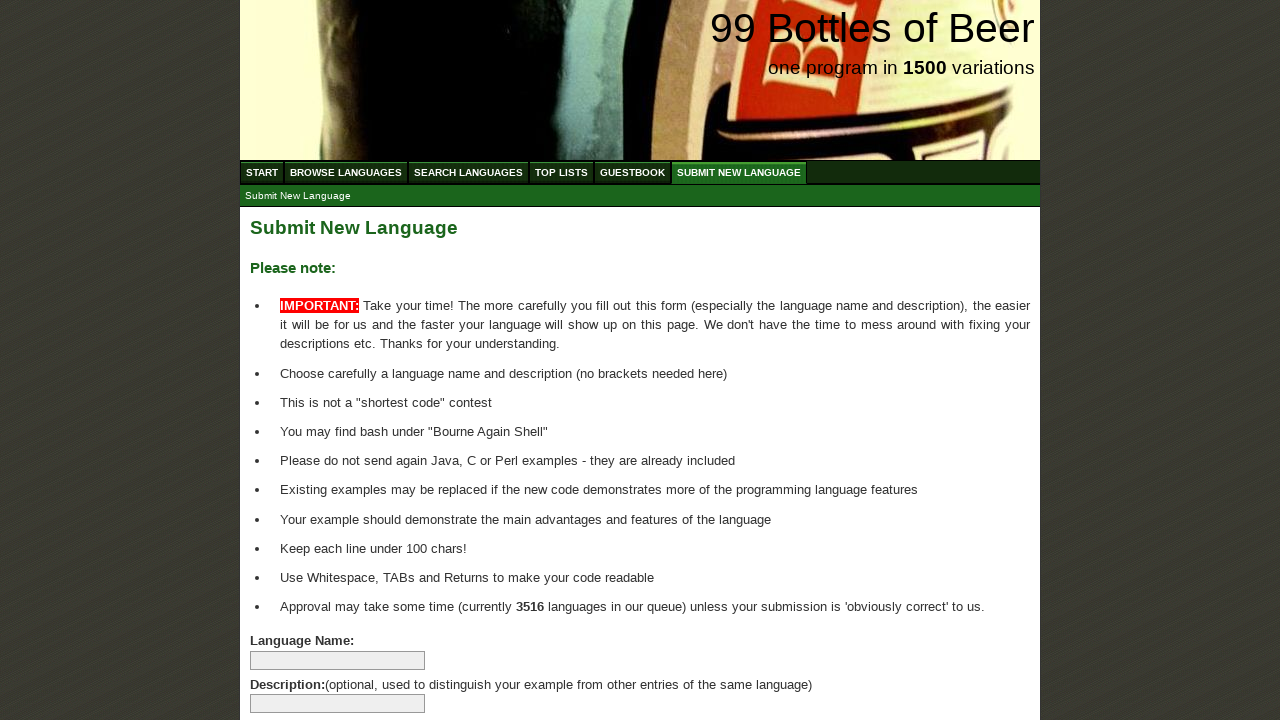